Tests handling JavaScript confirm dialogs by dismissing them when triggered

Starting URL: https://rahulshettyacademy.com/AutomationPractice/

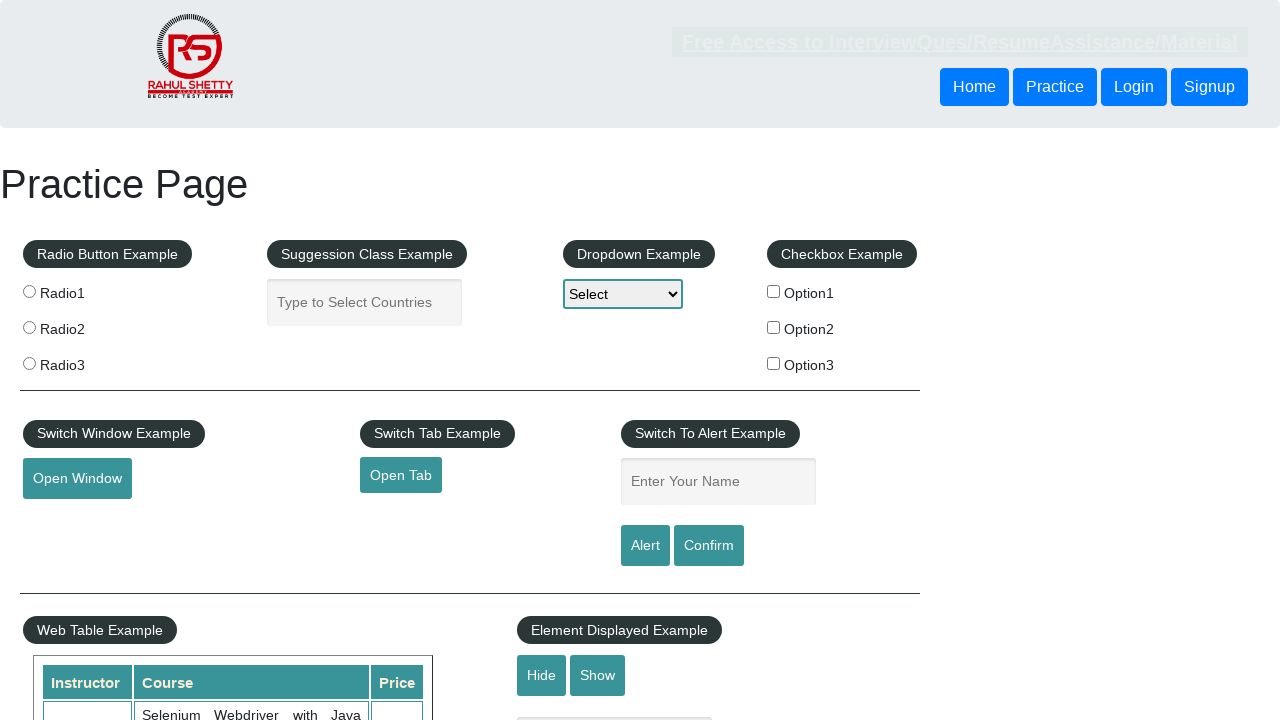

Set up dialog handler to dismiss all dialogs
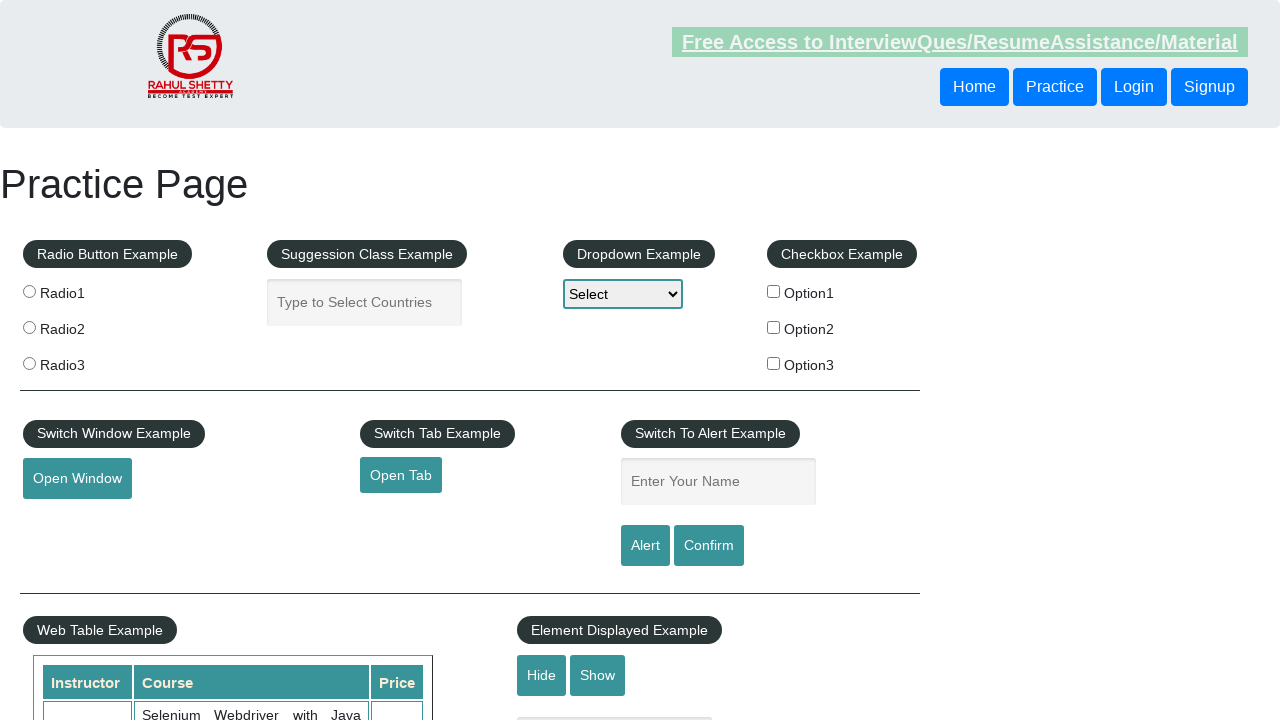

Clicked confirm button to trigger JavaScript confirm dialog at (709, 546) on #confirmbtn
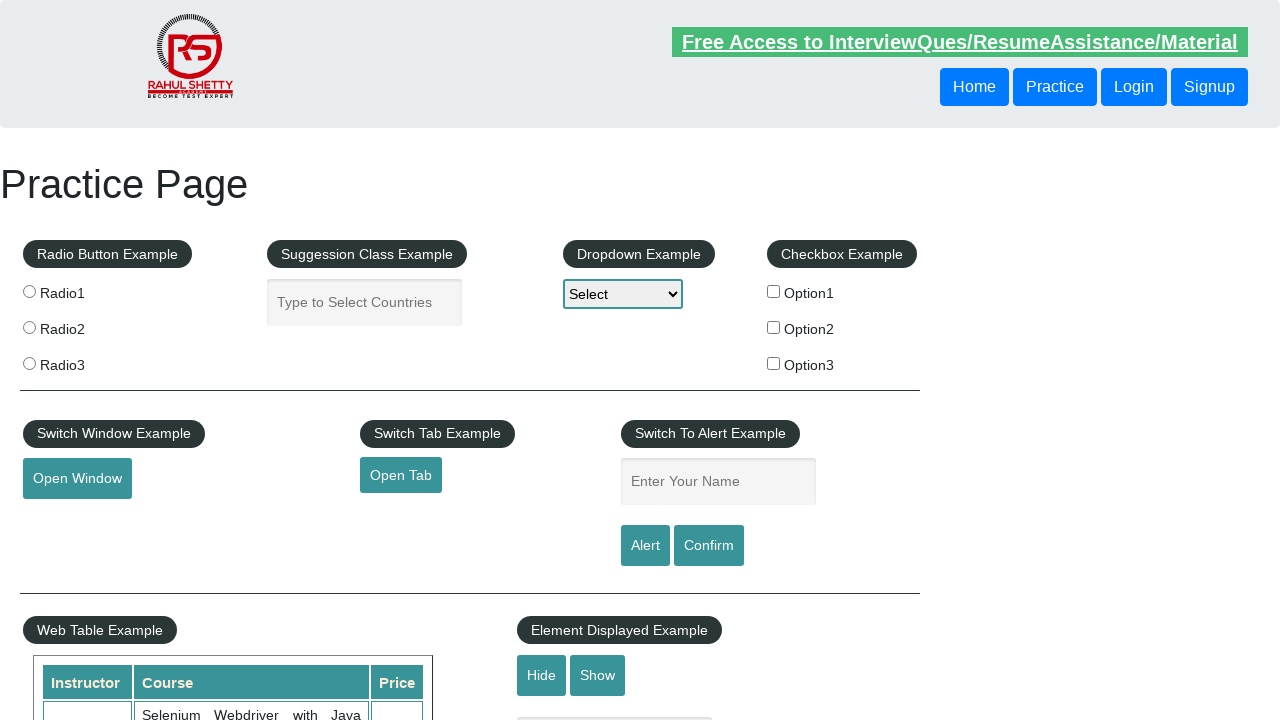

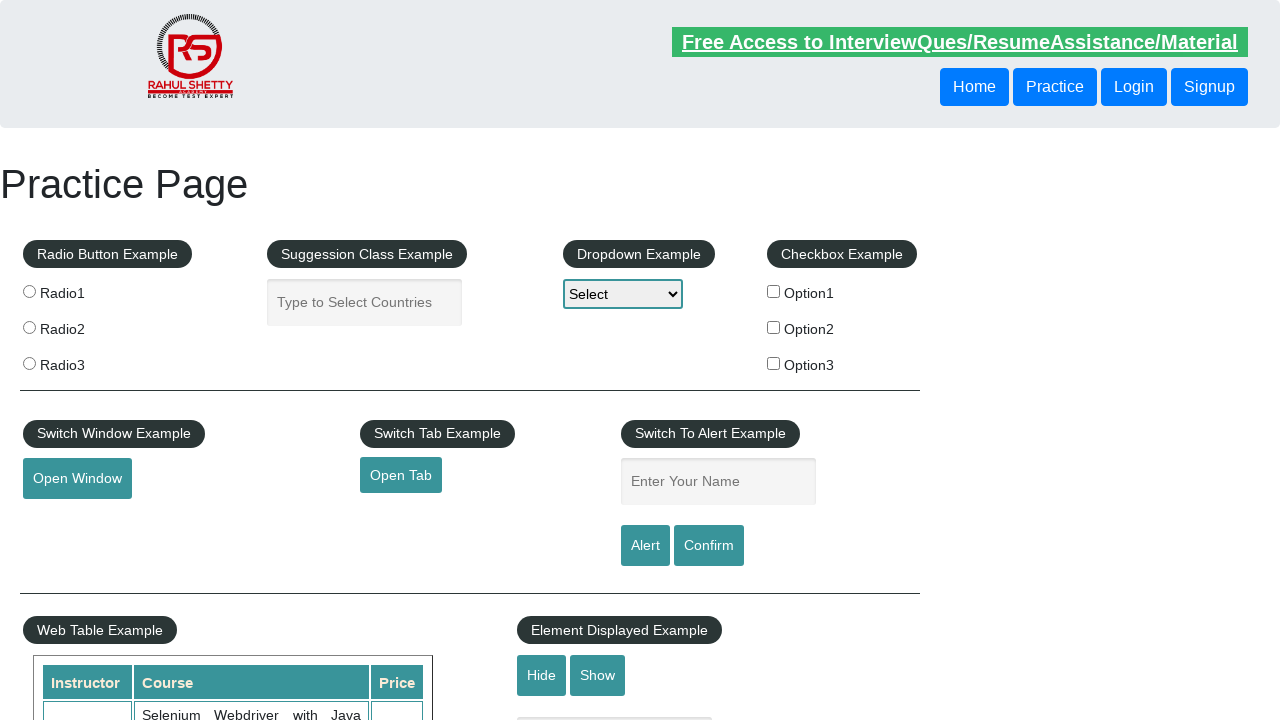